Tests the demo banking application login flow by clicking the customer login button, selecting a demo user from the dropdown, and clicking the login button to access the account.

Starting URL: https://www.globalsqa.com/angularJs-protractor/BankingProject/#/login

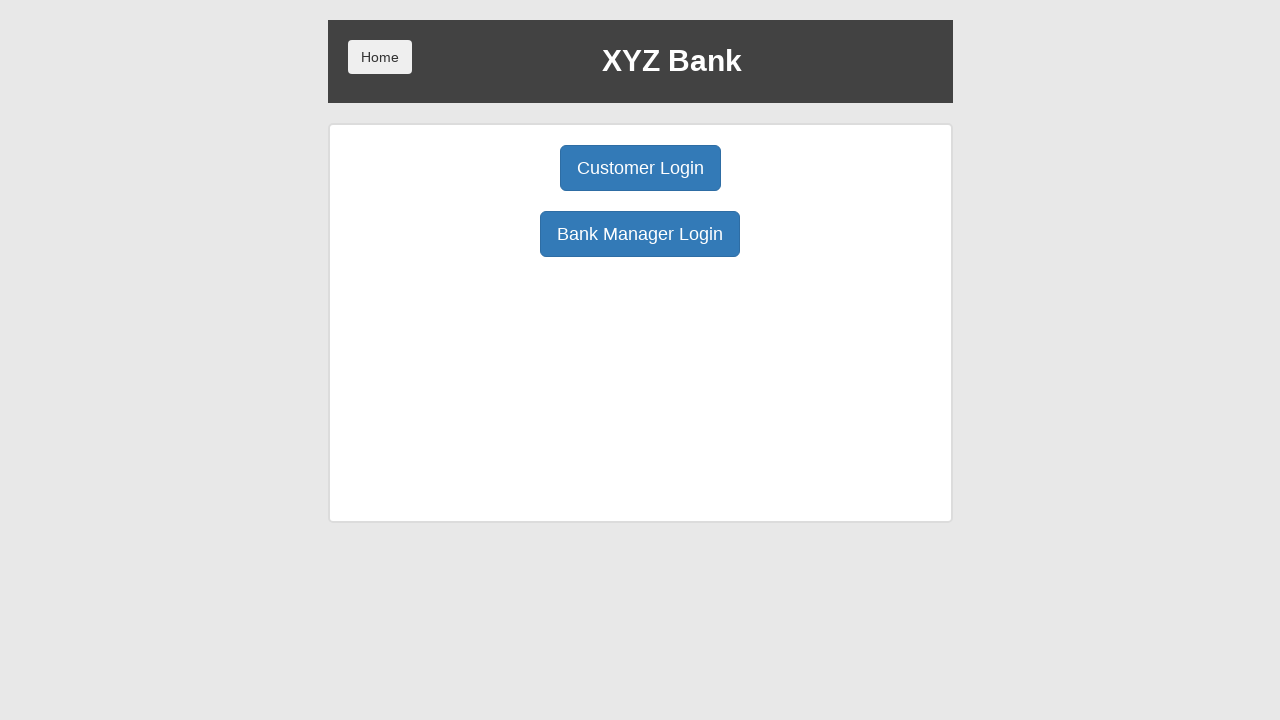

Clicked the Customer Login button at (640, 168) on button.btn.btn-primary.btn-lg
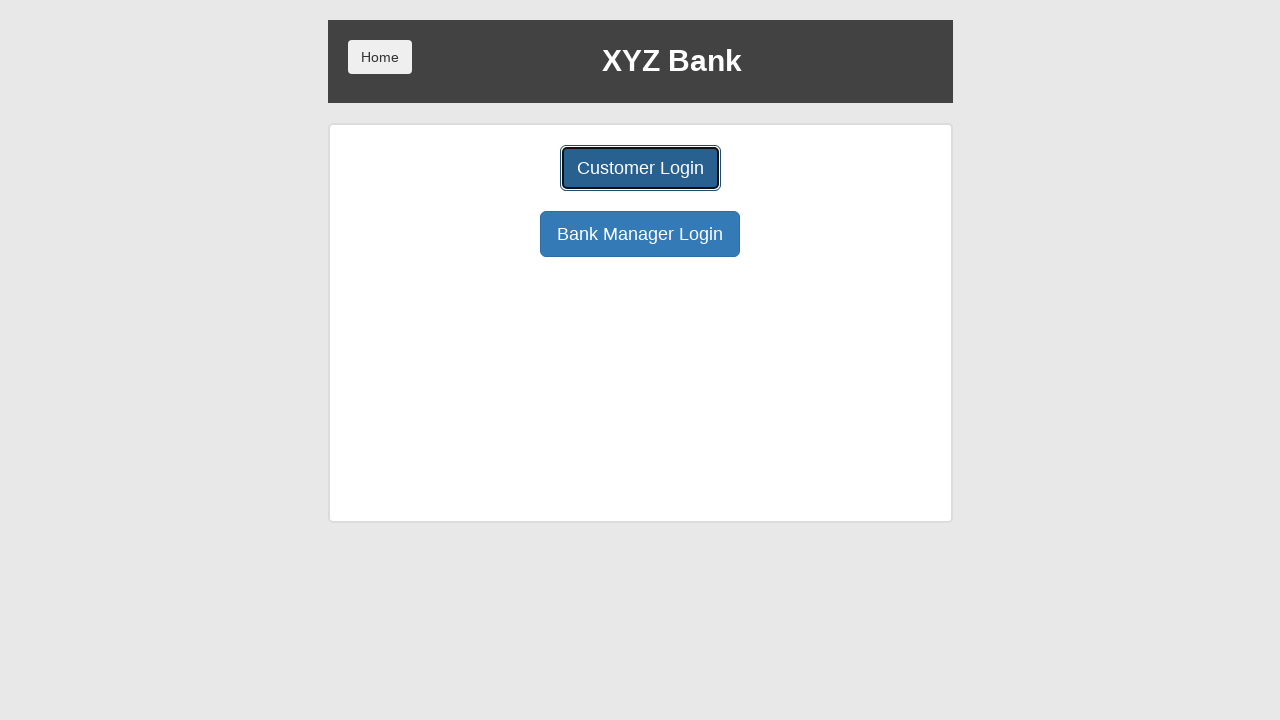

Clicked to open the user select dropdown at (640, 187) on select[name='userSelect']
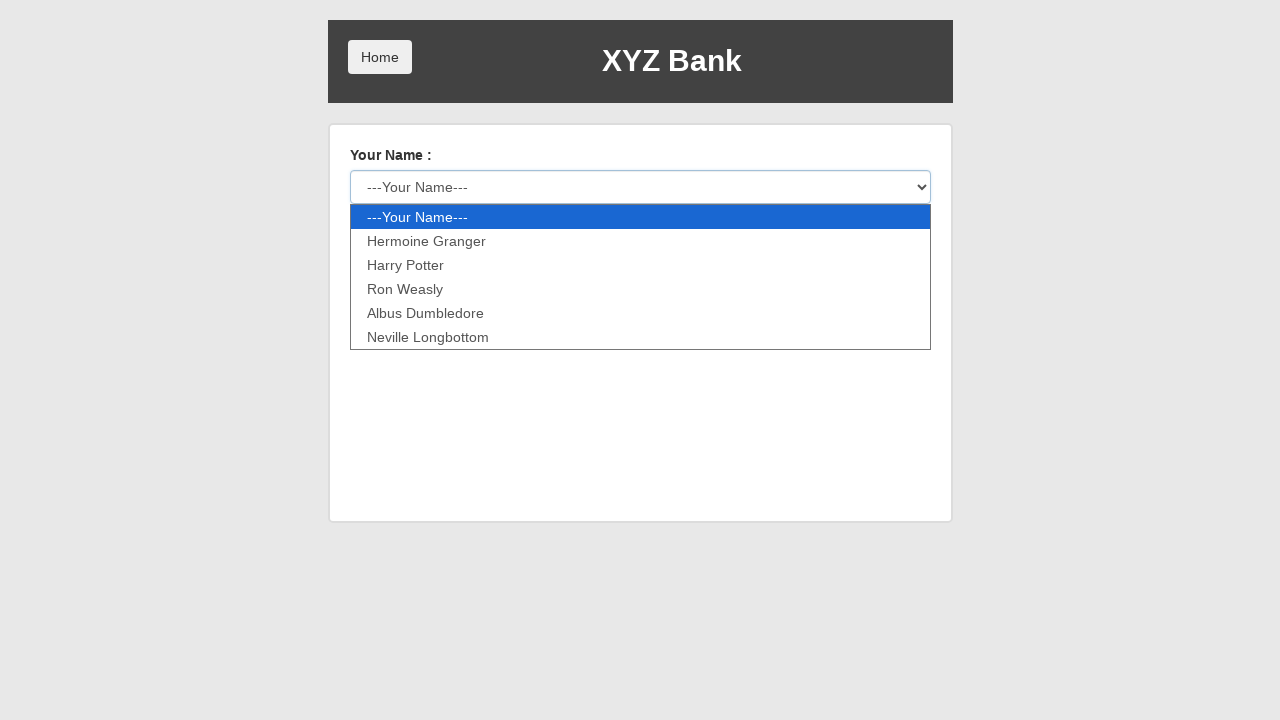

Selected demo user from the dropdown on select[name='userSelect']
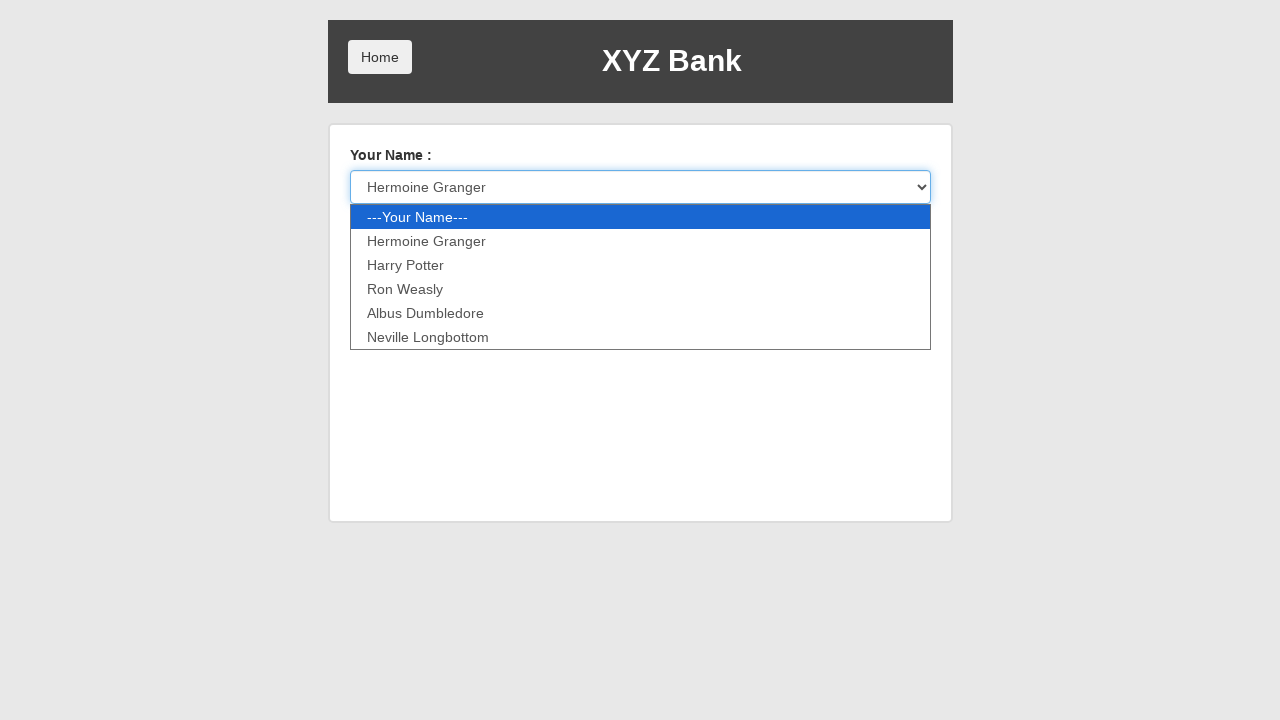

Clicked the Login button to access the account at (380, 236) on button.btn.btn-default
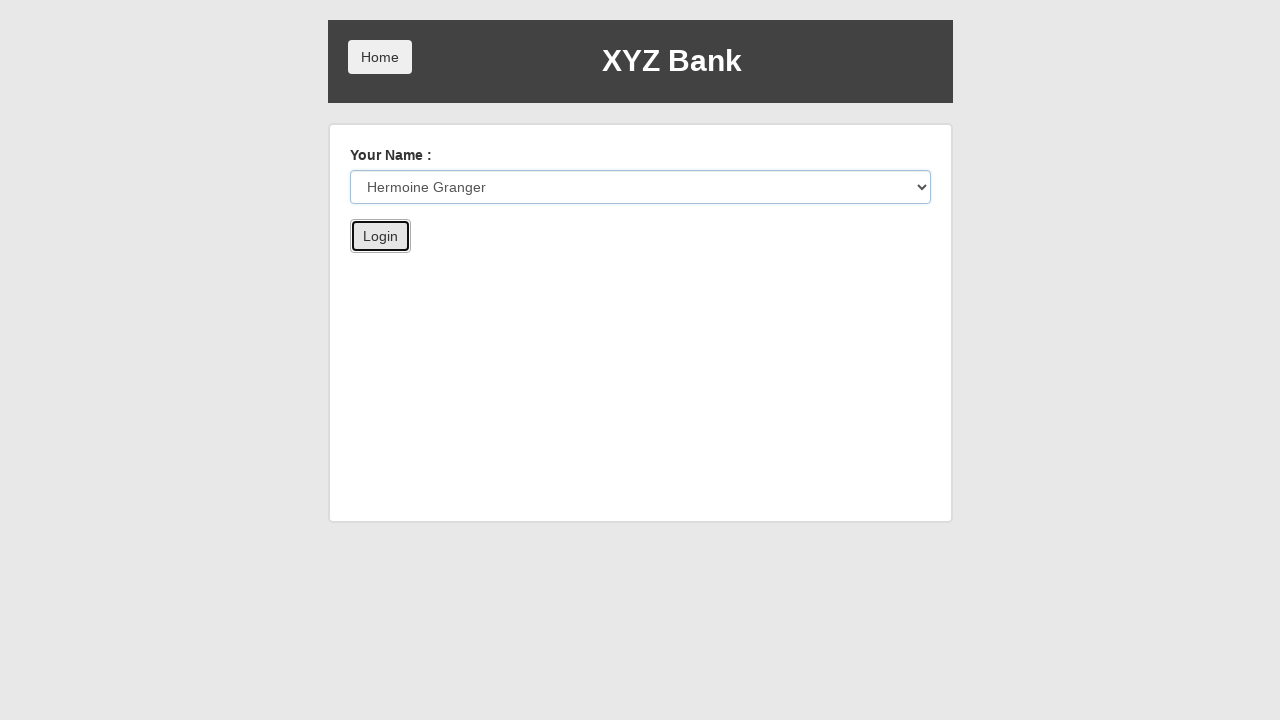

Navigation completed and page loaded
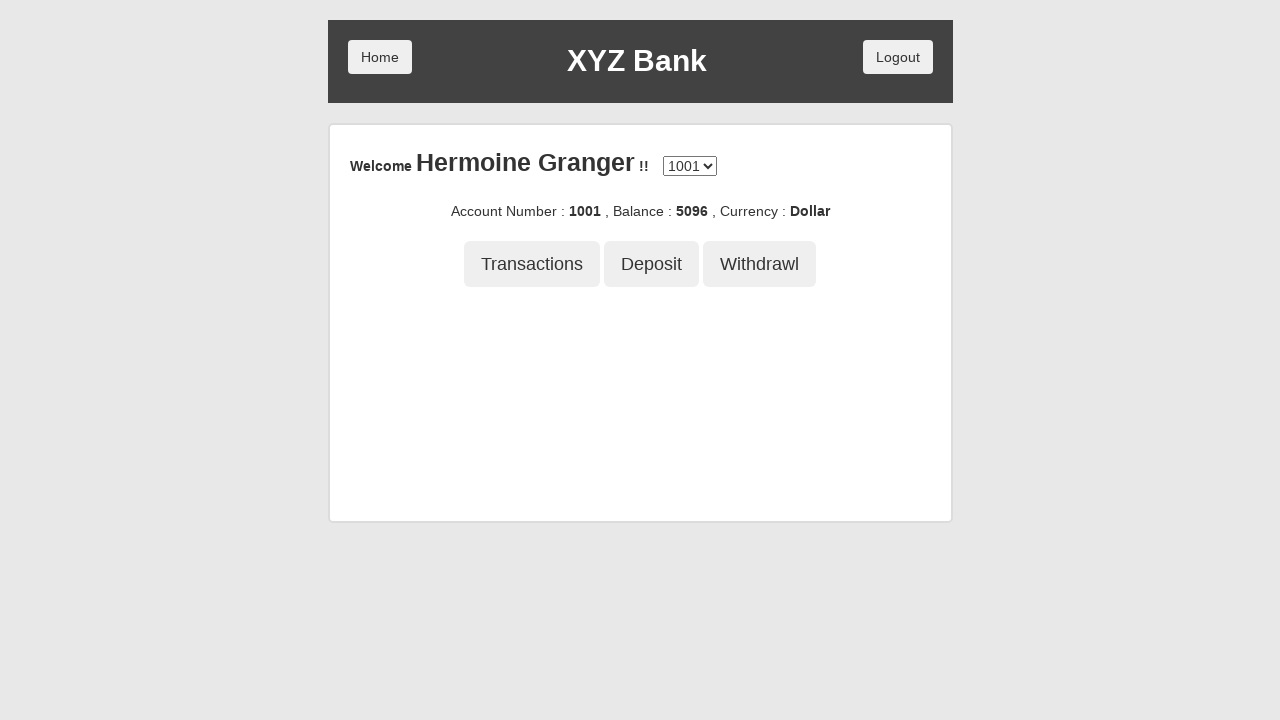

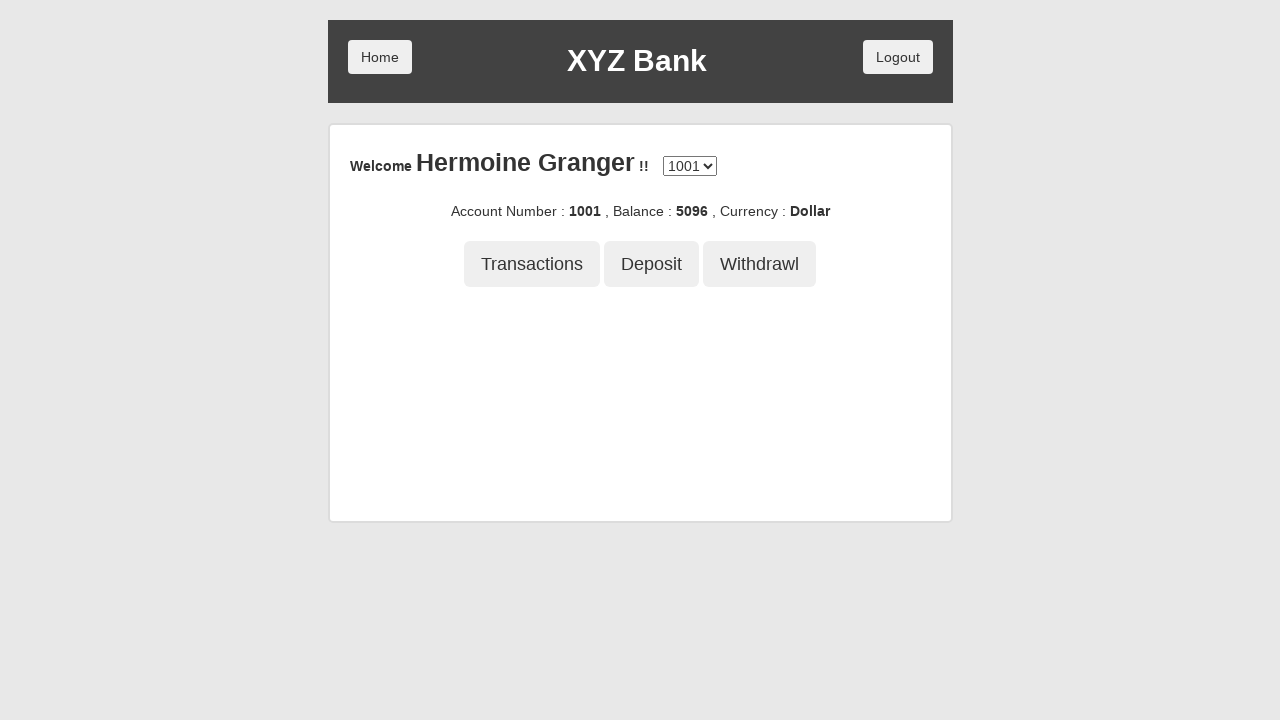